Tests navigation to the Contact page by hovering over and clicking the contact menu link

Starting URL: https://demo.testfire.net/login.jsp

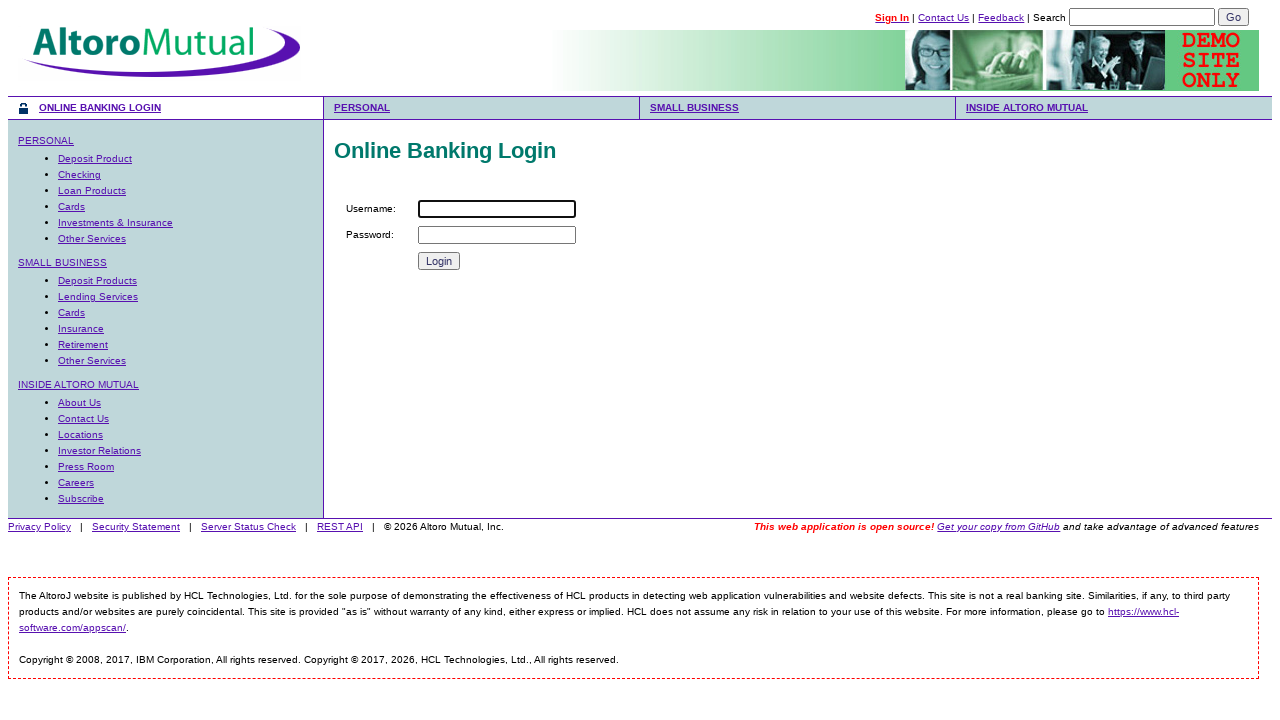

Hovered over contact menu link at (84, 418) on #MenuHyperLink14
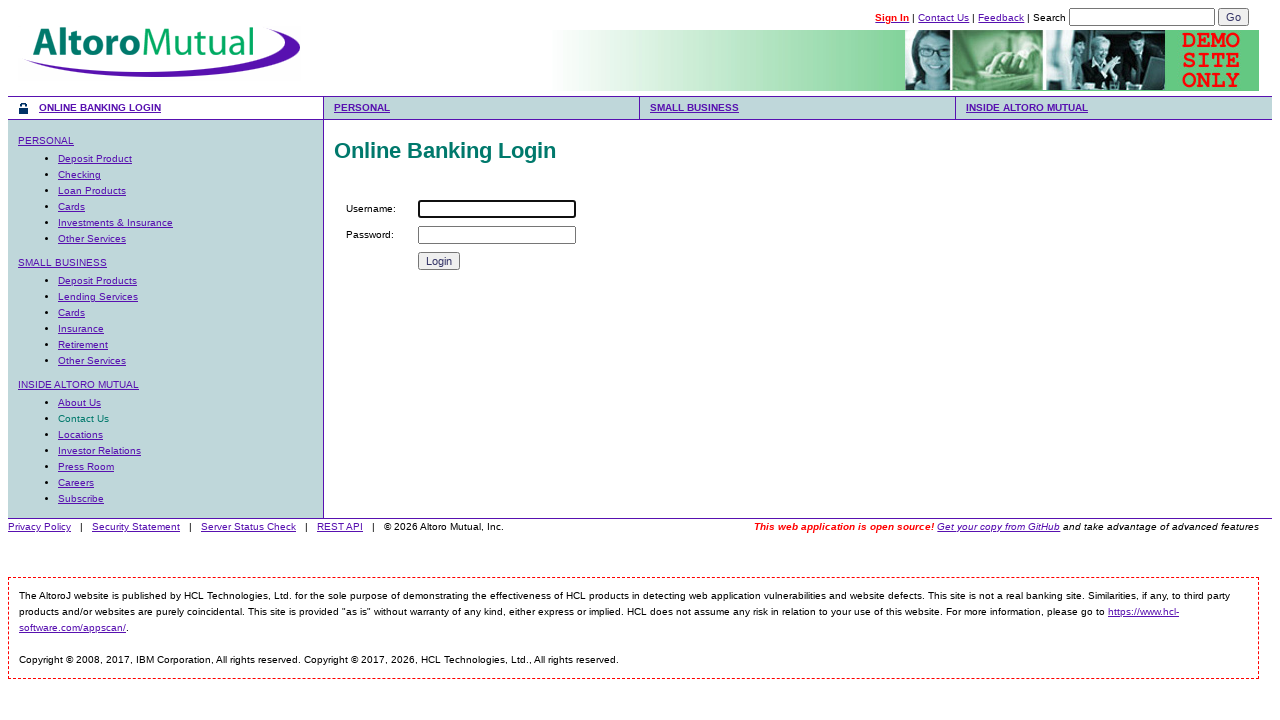

Clicked contact menu link at (84, 418) on #MenuHyperLink14
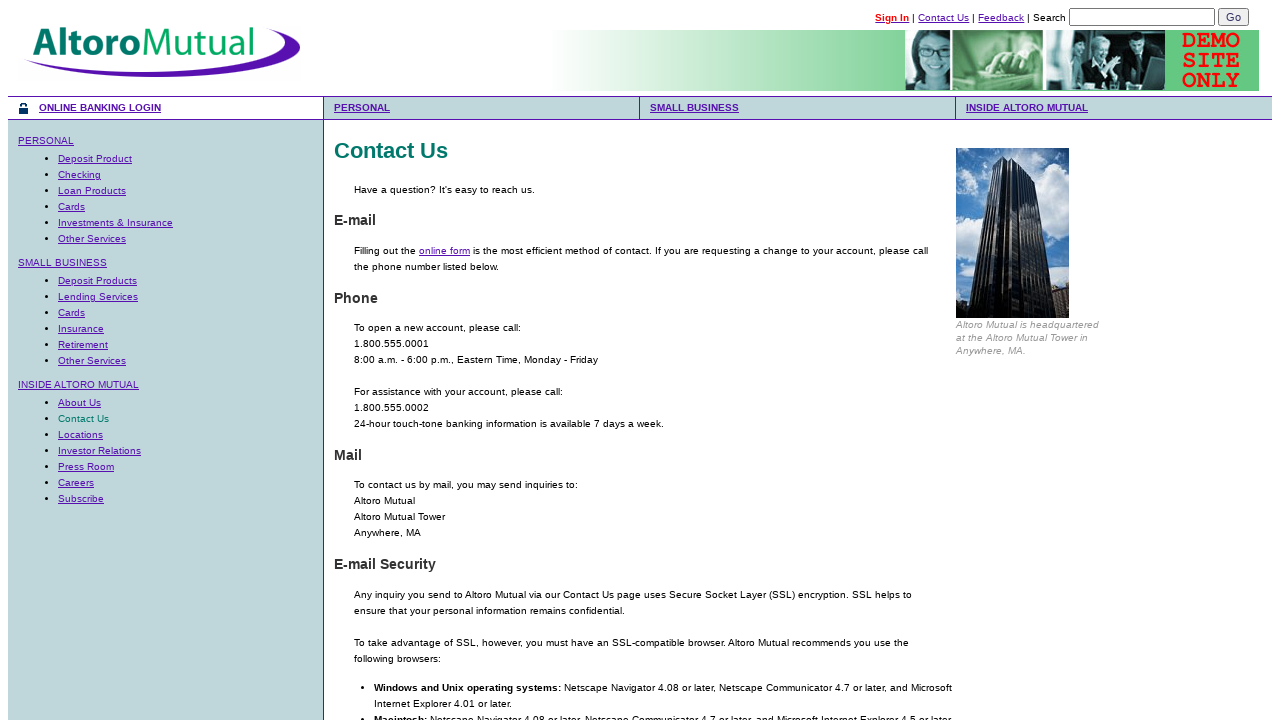

Contact page loaded successfully
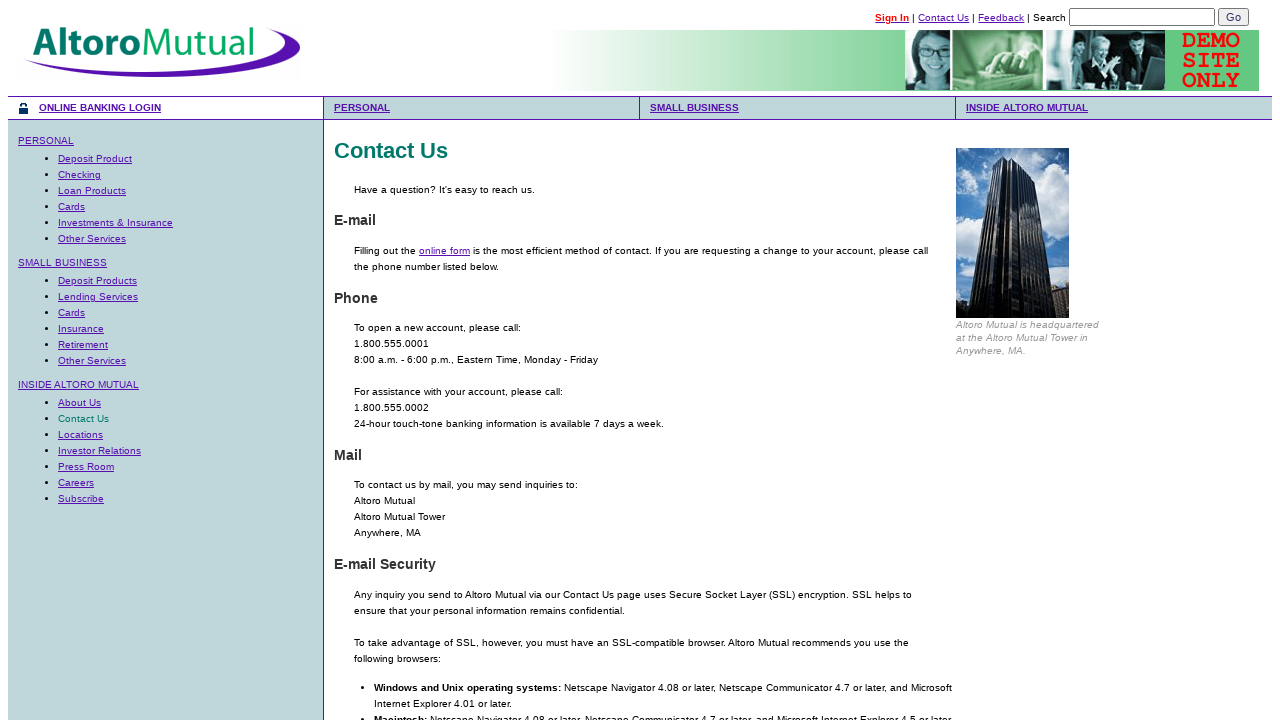

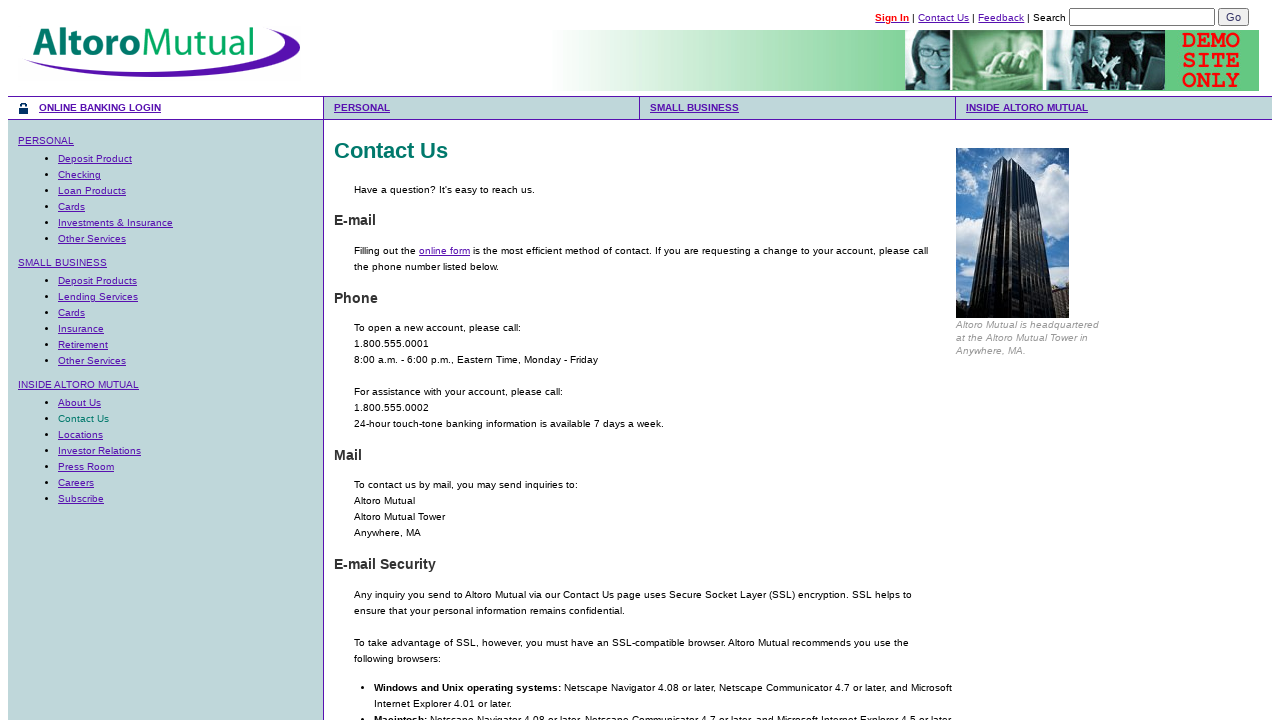